Navigates to the AJIO e-commerce website homepage and waits for it to load

Starting URL: https://www.ajio.com/

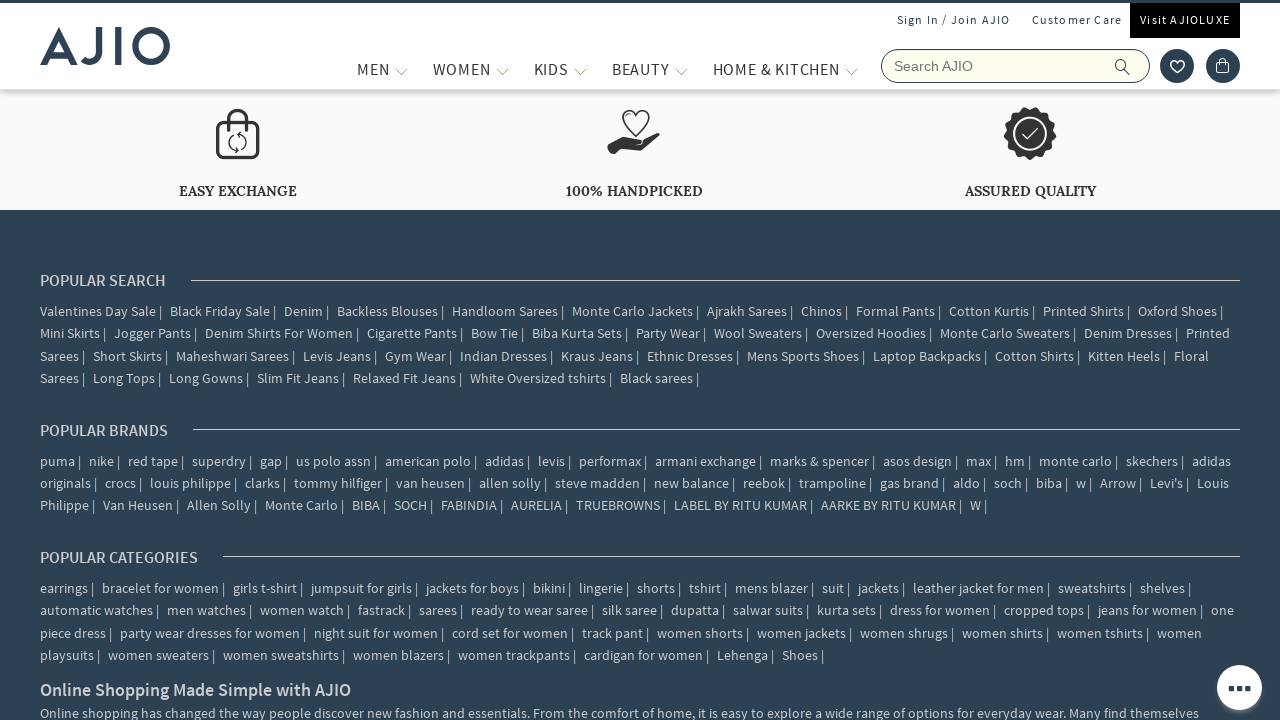

Navigated to AJIO e-commerce homepage
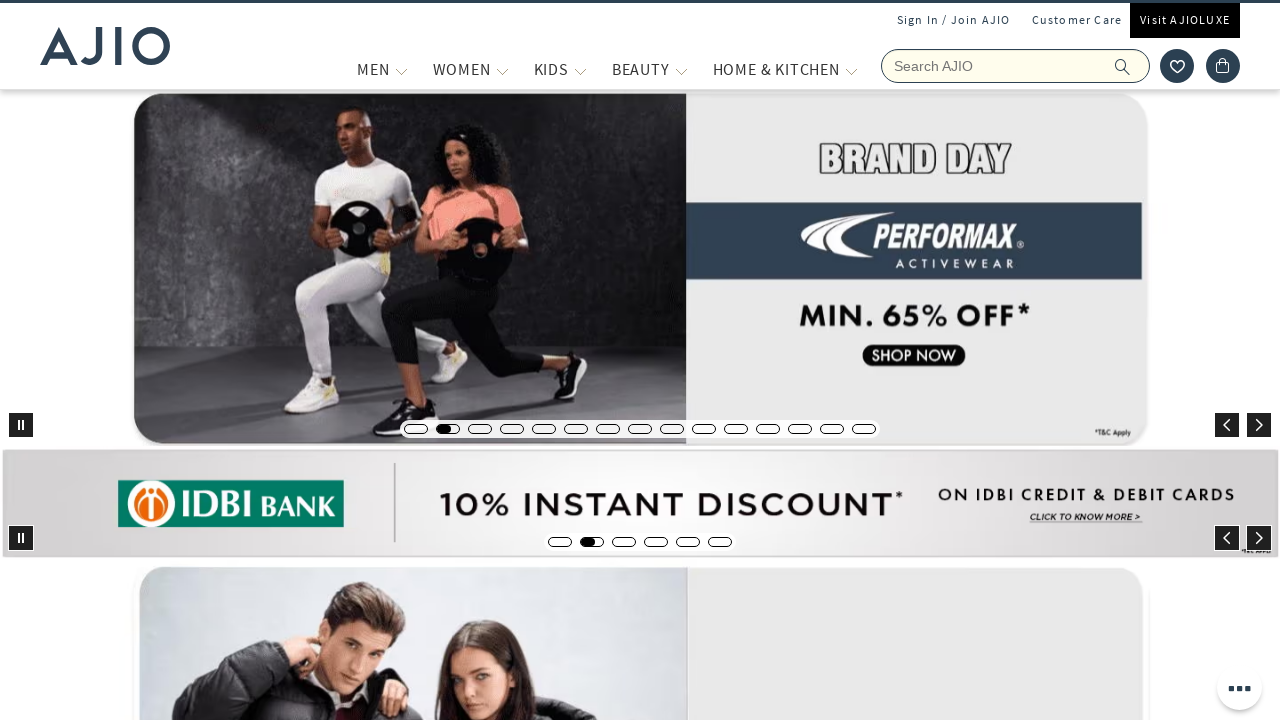

Page DOM content fully loaded
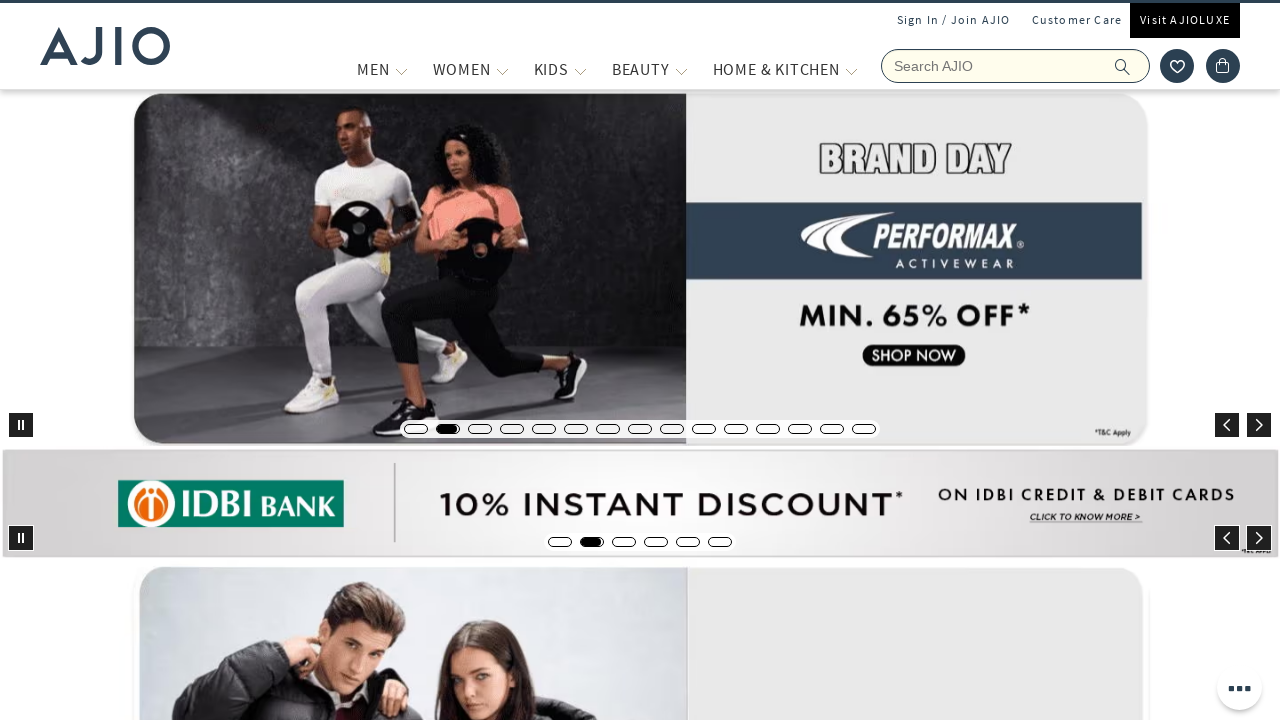

Body element found - AJIO homepage ready
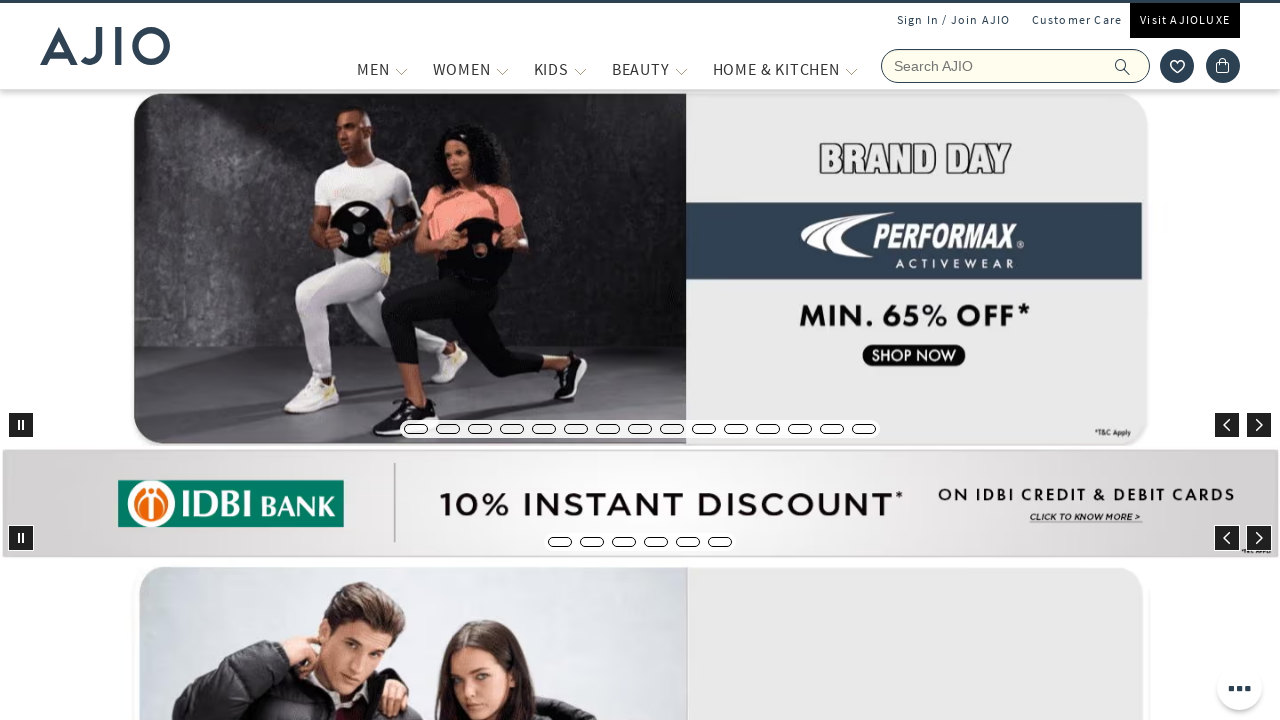

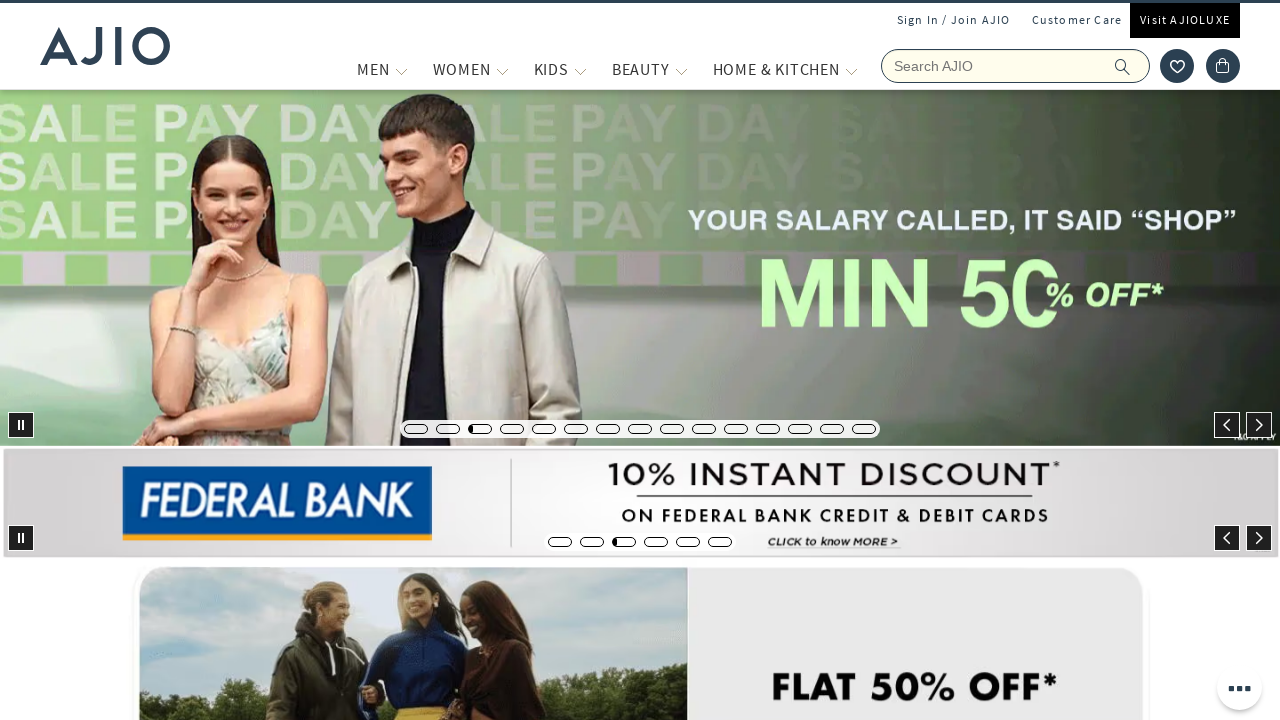